Tests a text input task by filling a textarea with the answer "get()" and clicking the submit button to verify the solution.

Starting URL: https://suninjuly.github.io/text_input_task.html

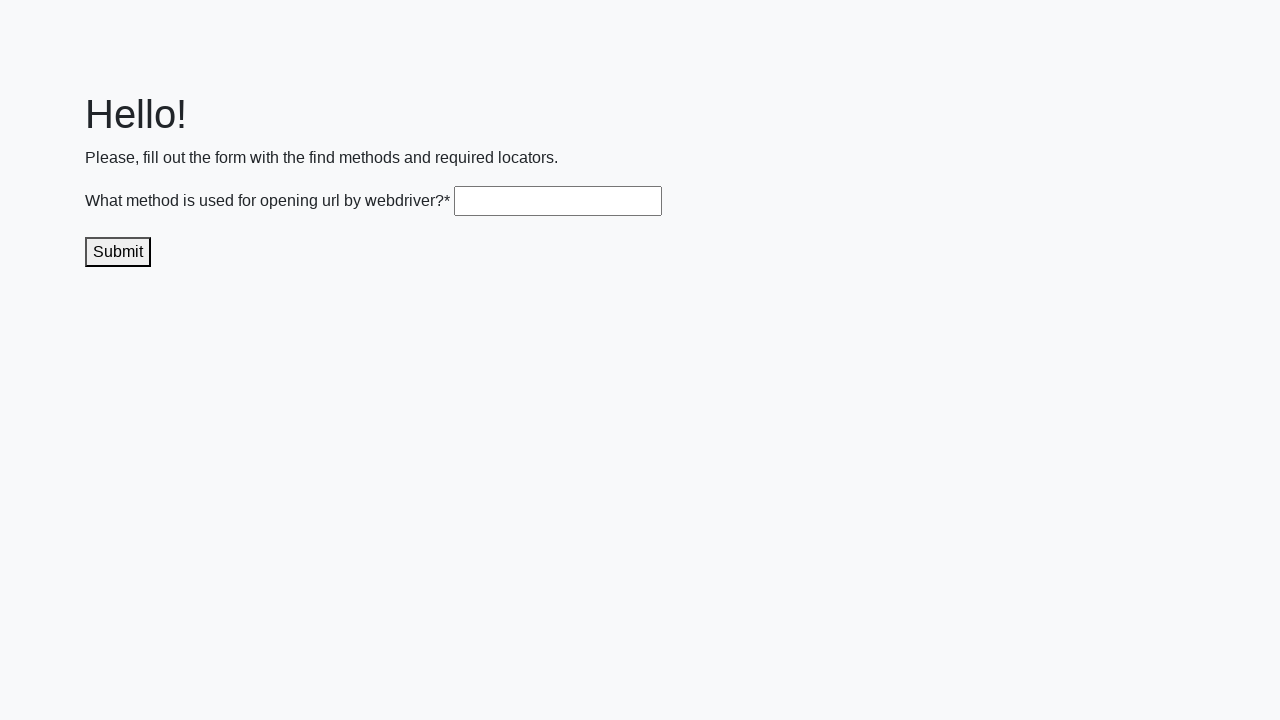

Filled textarea with answer 'get()' on .textarea
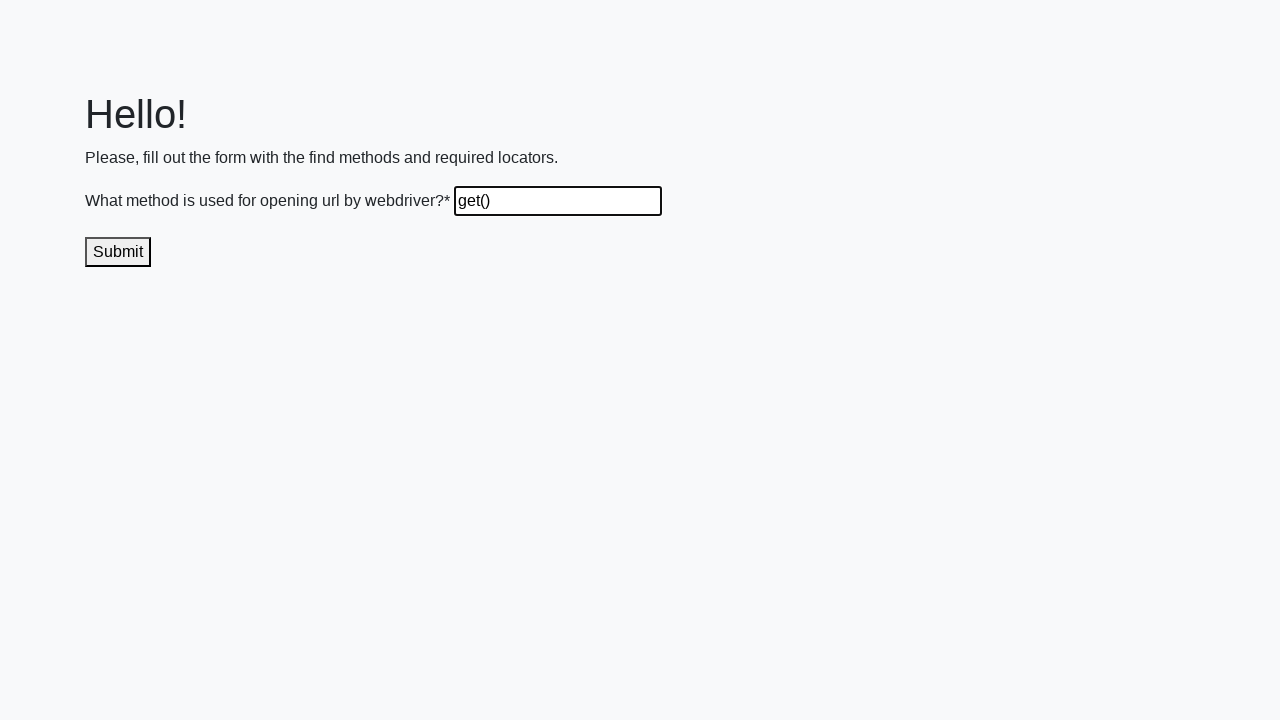

Clicked submit button to verify solution at (118, 252) on .submit-submission
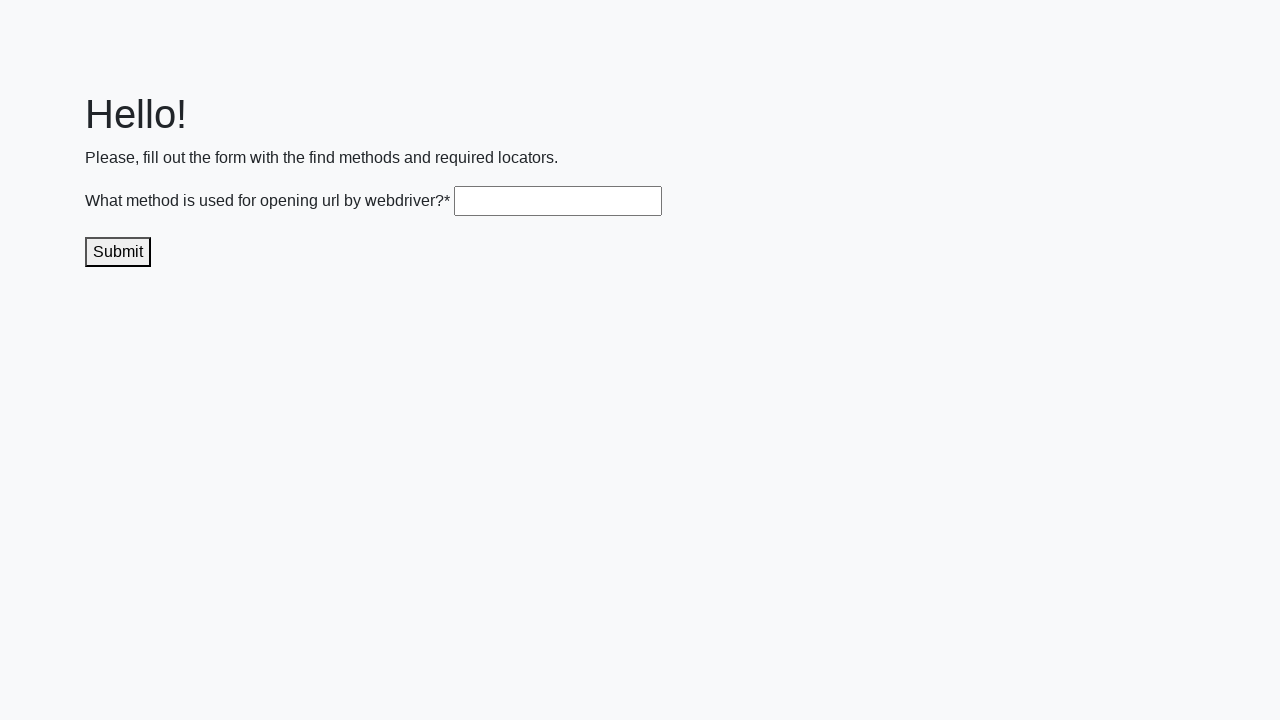

Waited 2 seconds to see result
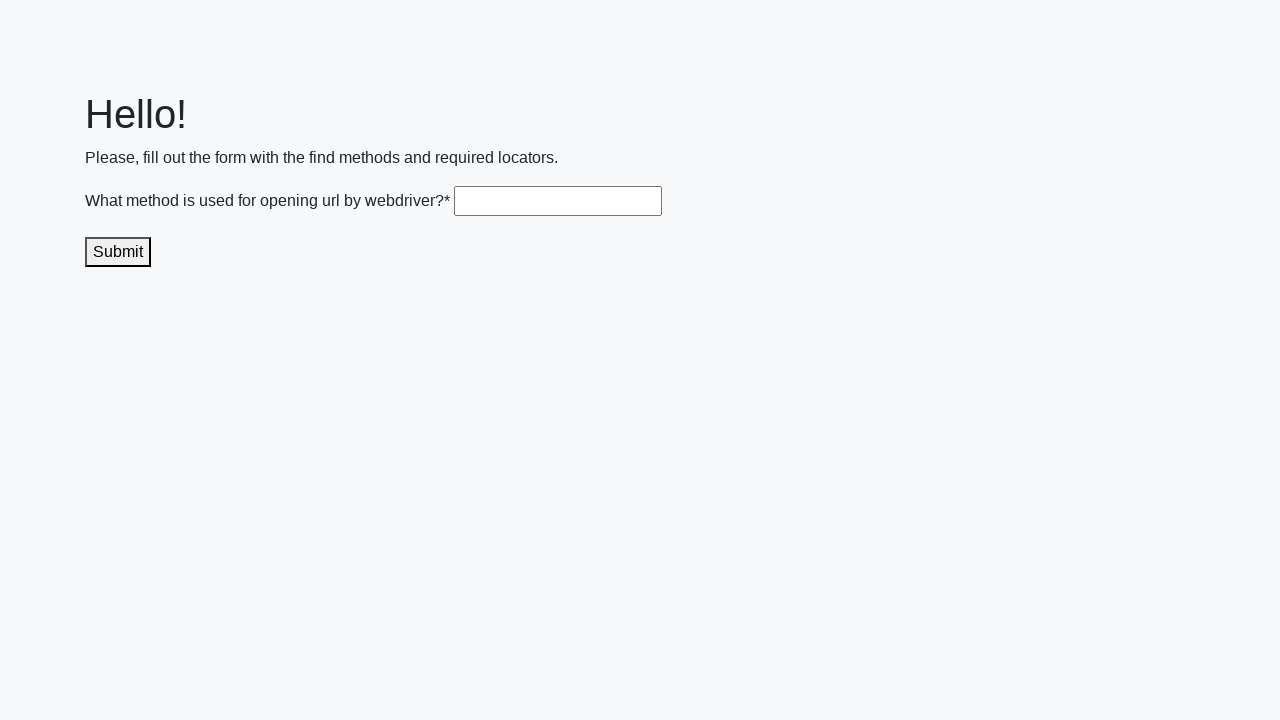

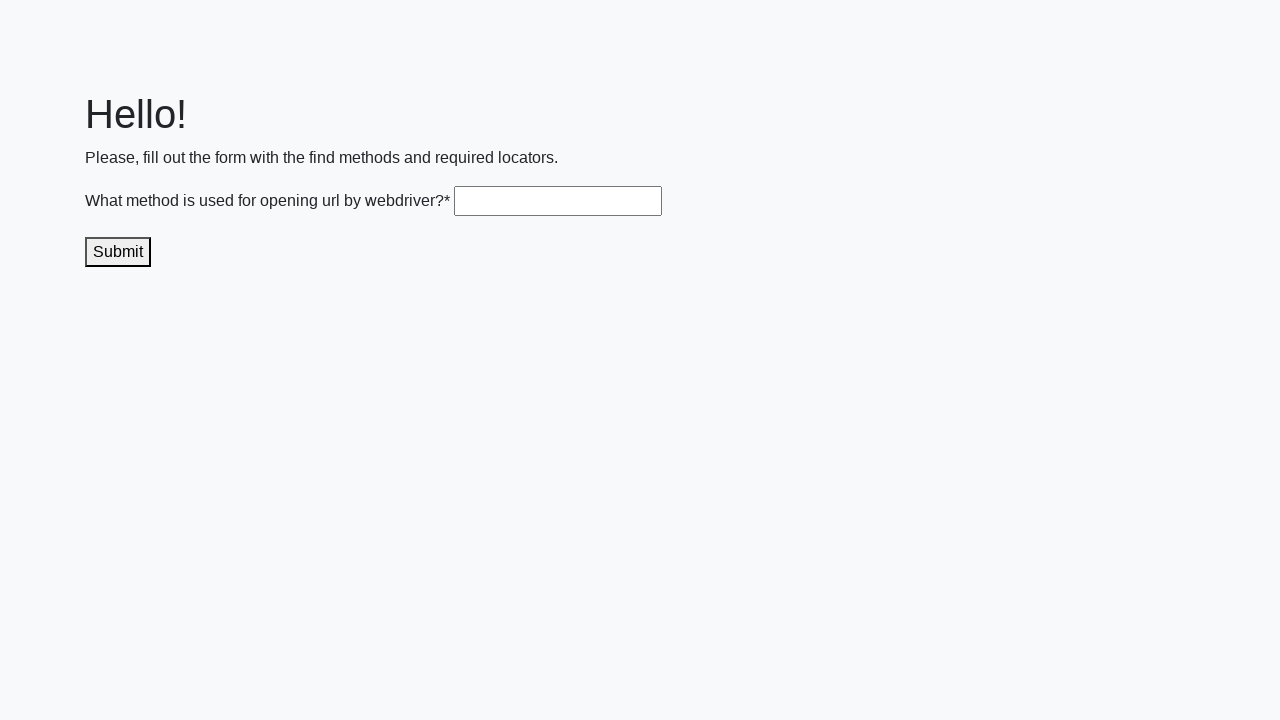